Tests the FAQ accordion functionality by clicking on a question heading and verifying that the corresponding answer text is displayed correctly.

Starting URL: https://qa-scooter.praktikum-services.ru/

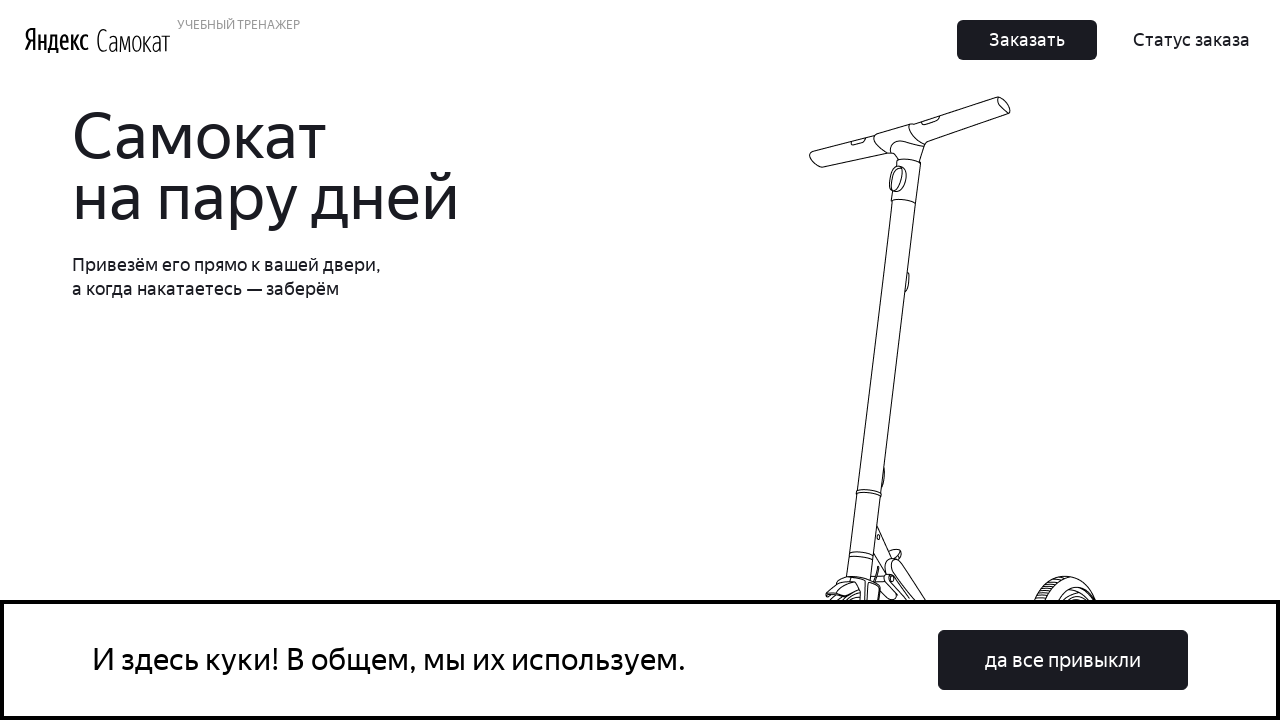

Located accordion heading for question 4
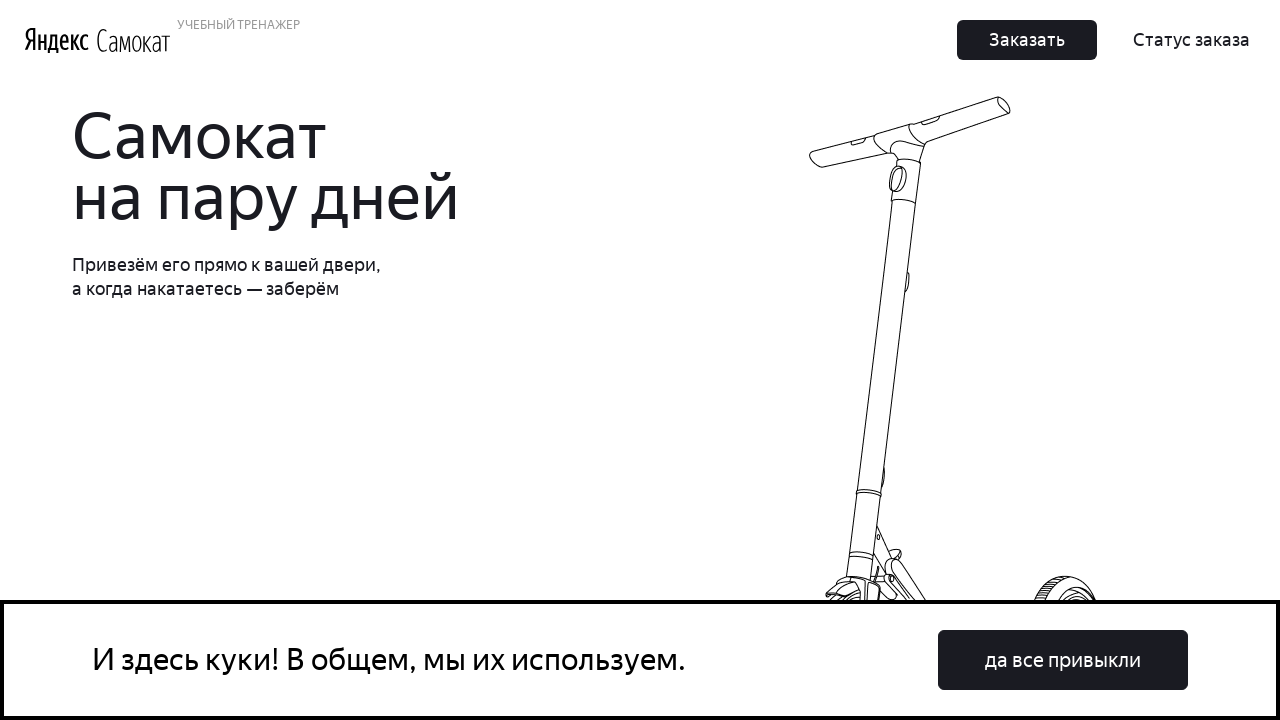

Scrolled accordion heading into view
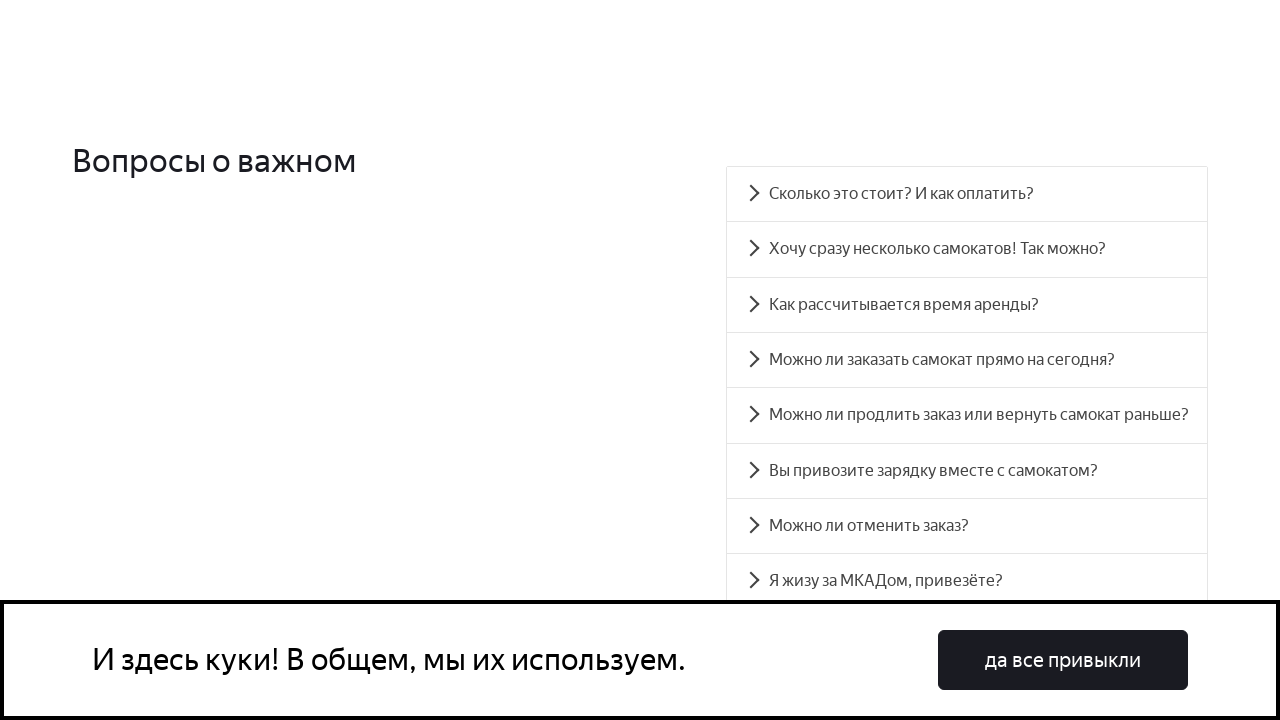

Clicked on accordion heading for question 4 at (967, 360) on #accordion__heading-3
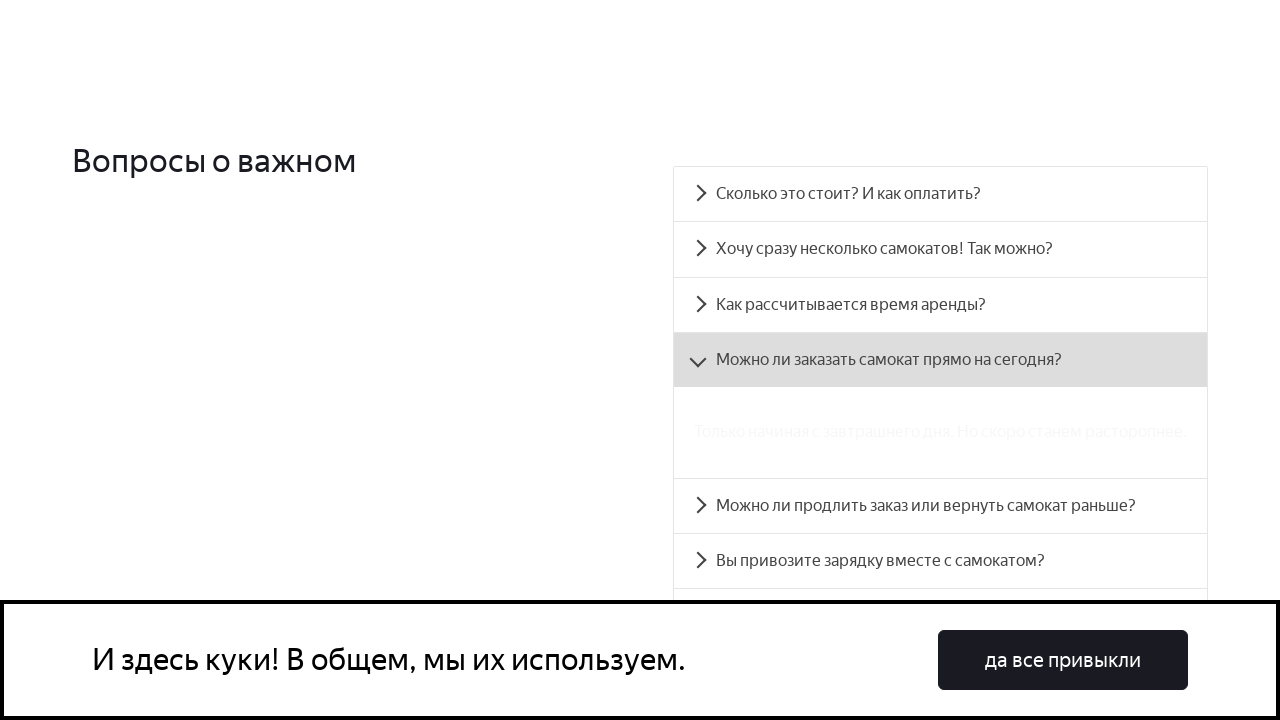

Located accordion panel for answer 4
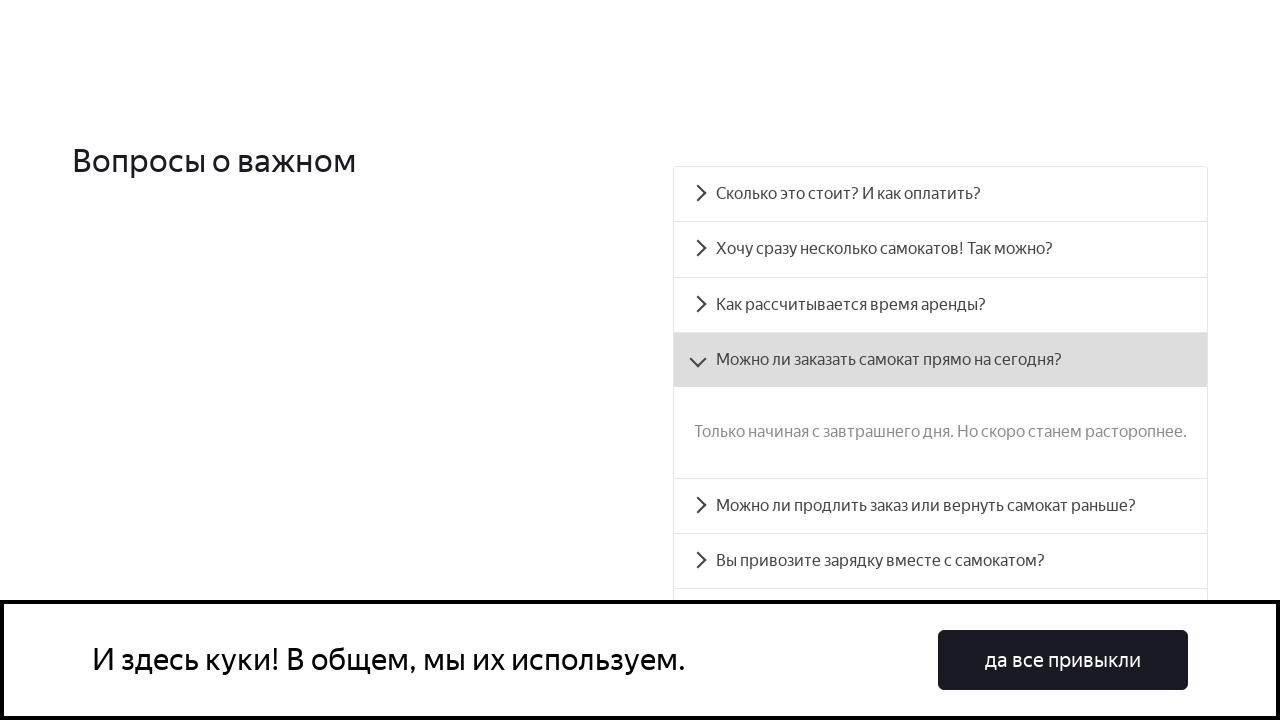

Accordion panel is now visible
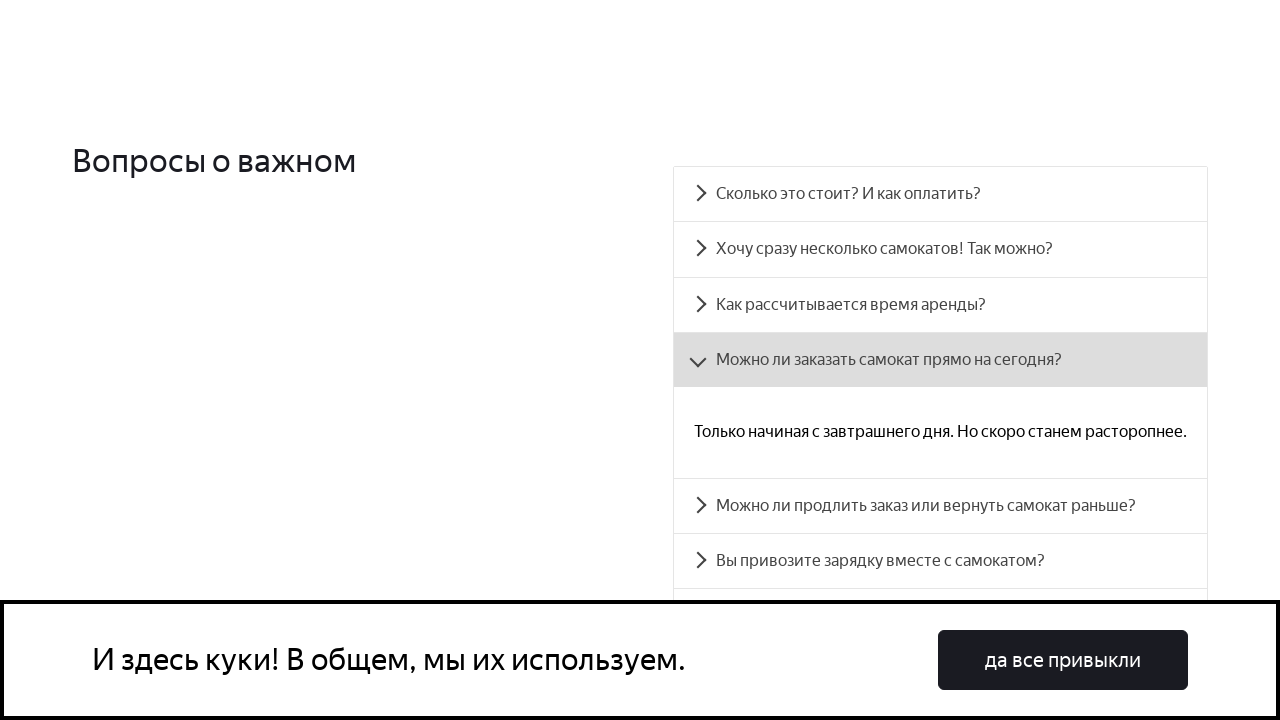

Retrieved text content from accordion panel
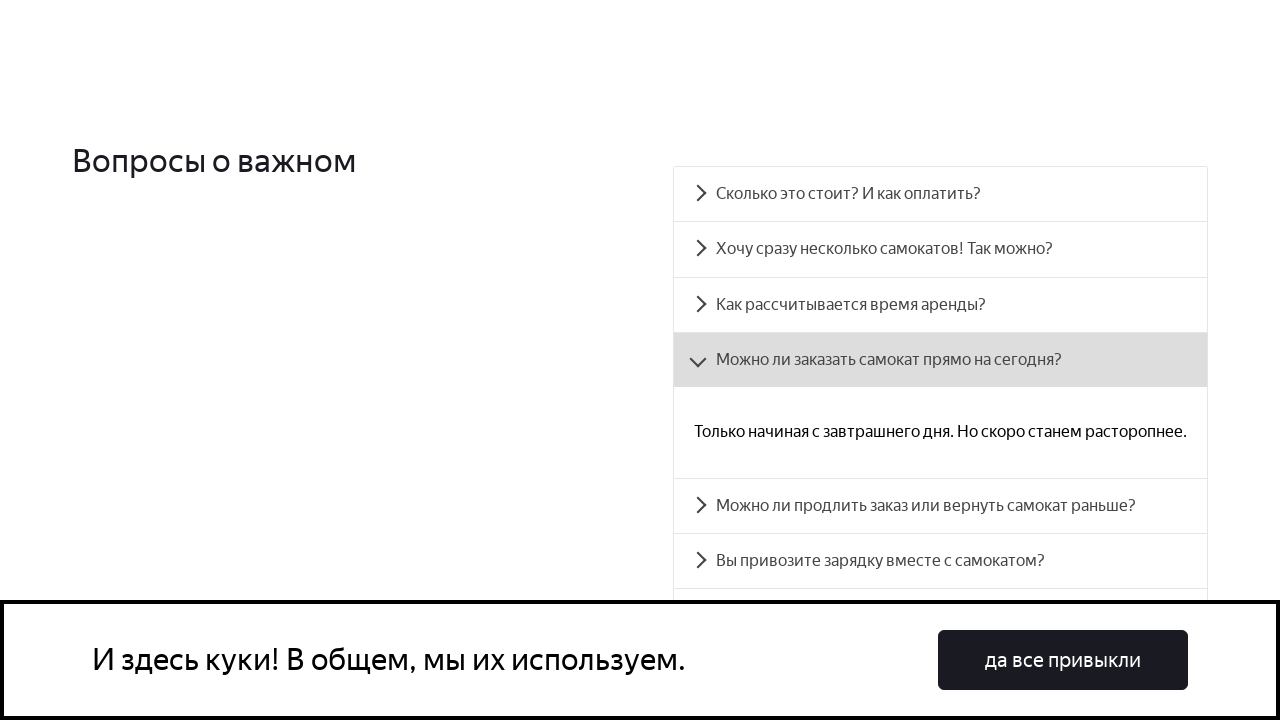

Verified that expected text is present in accordion answer
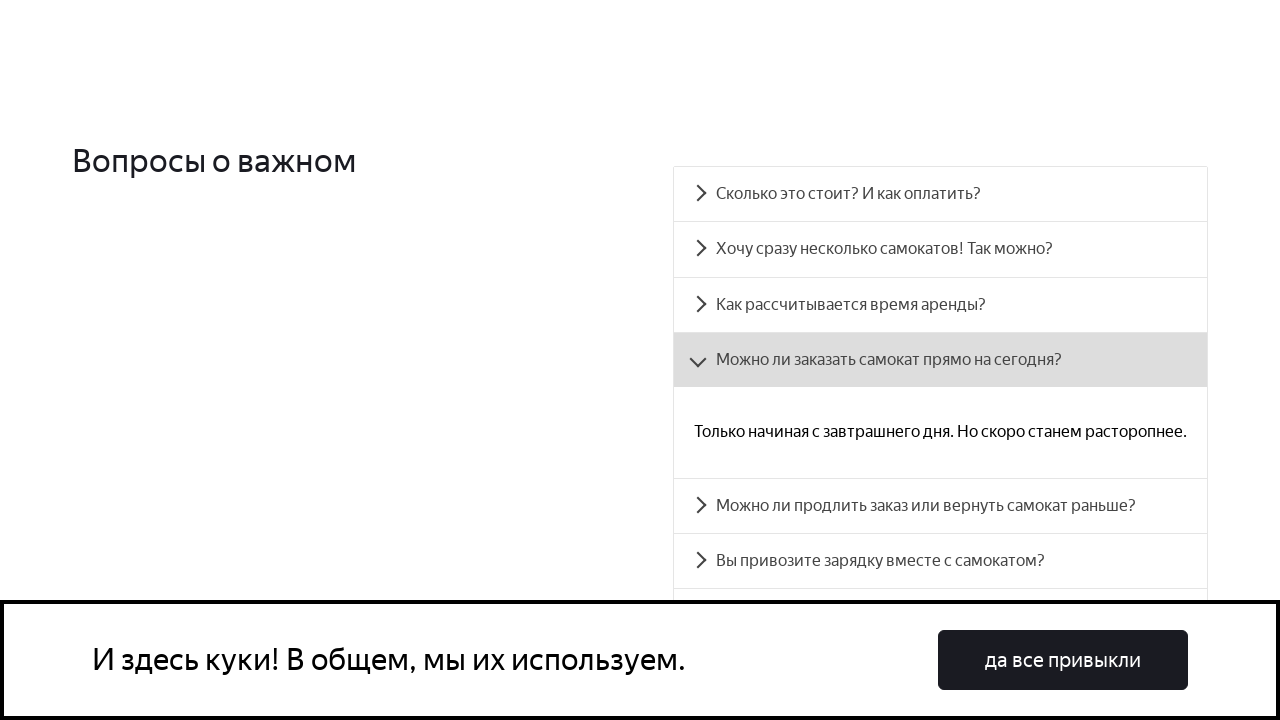

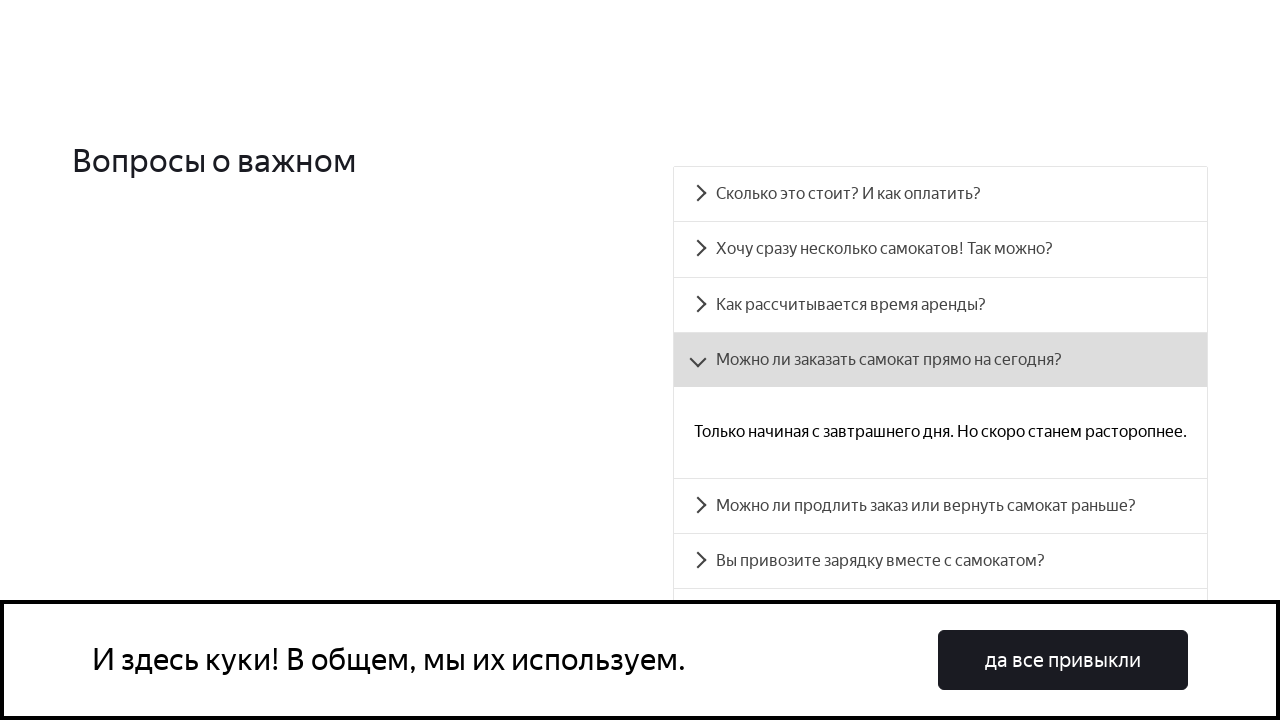